Tests page scrolling functionality on Douban movie ranking page by scrolling down 10000 pixels to load more movie content.

Starting URL: https://movie.douban.com/typerank?type_name=%E5%89%A7%E6%83%85&type=11&interval_id=100:90&action=

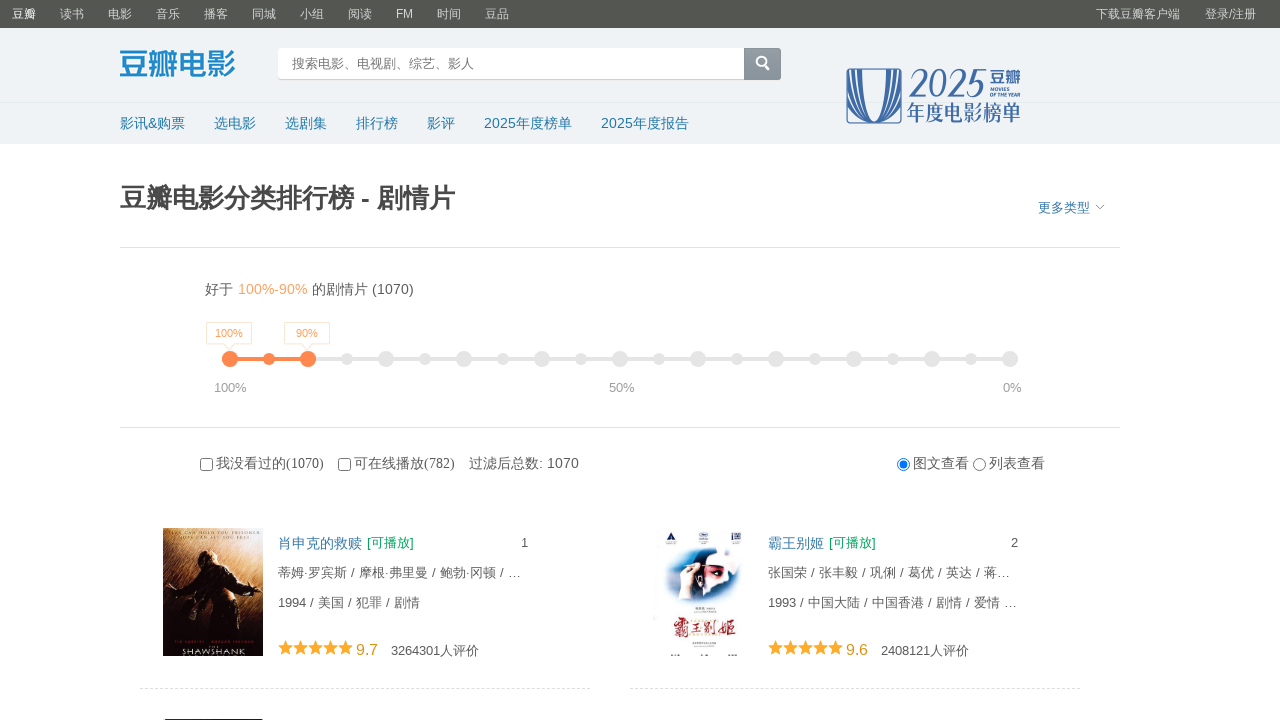

Waited for page to reach network idle state
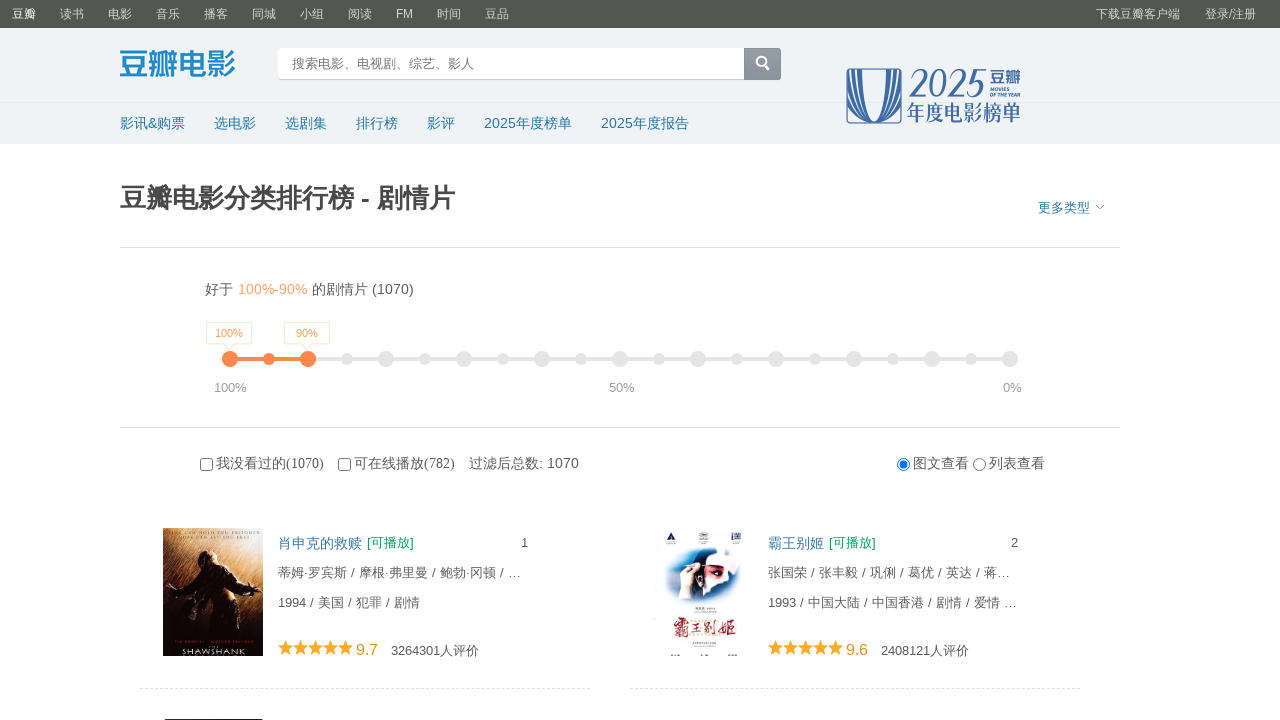

Scrolled down 10000 pixels to trigger lazy loading of more movies
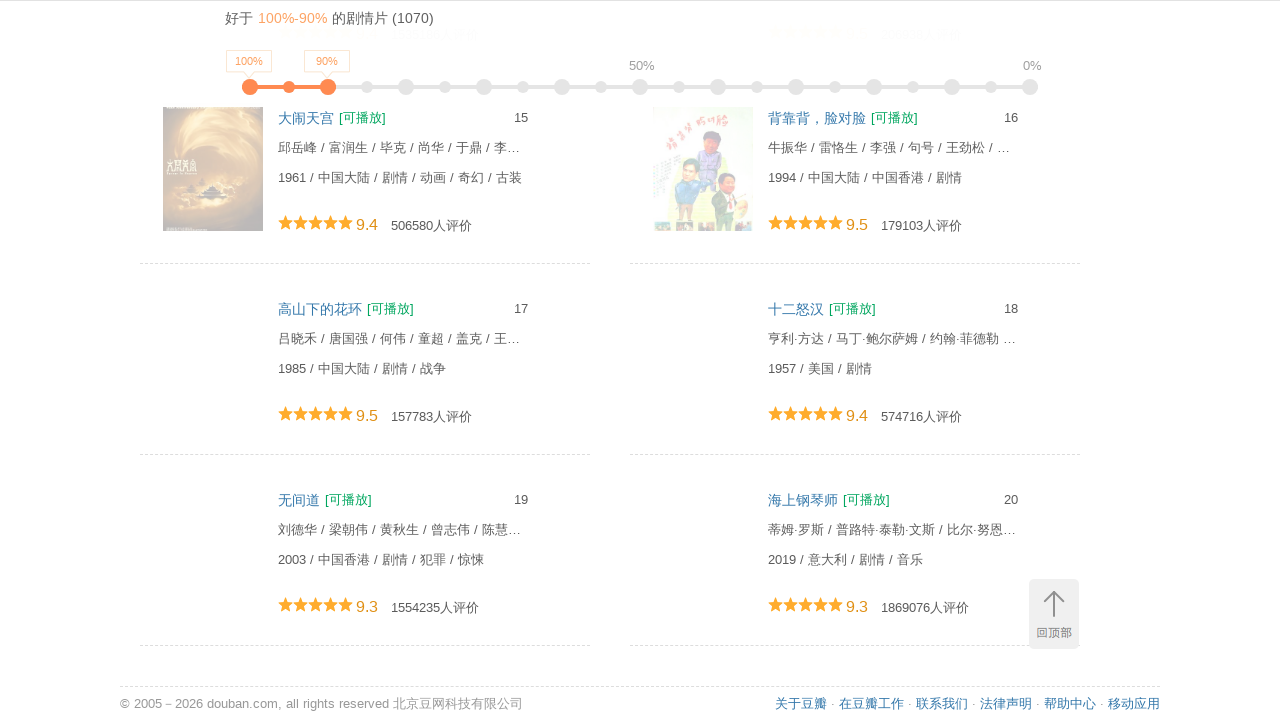

Waited 2 seconds for new movie content to load after scrolling
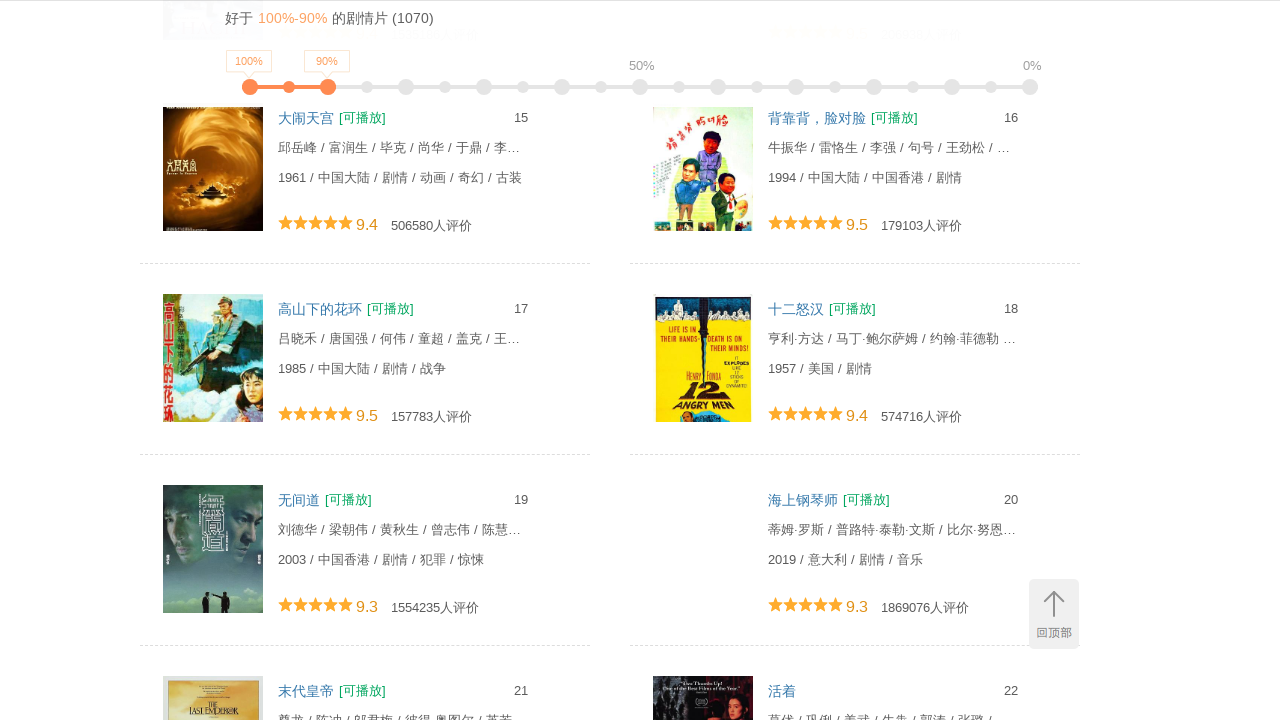

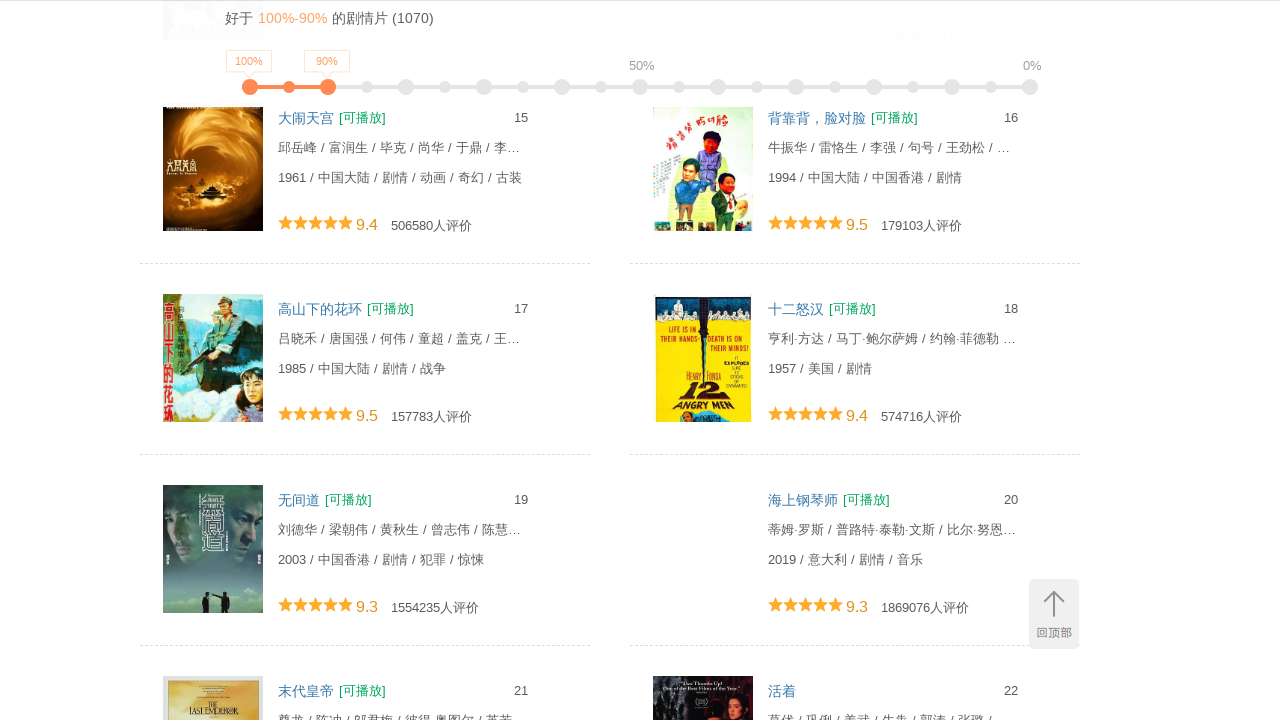